Tests a practice registration form by filling out personal details including name, email, gender, phone number, date of birth, subjects, hobbies, address, and state/city dropdowns, then verifies the submitted data in a confirmation modal.

Starting URL: https://demoqa.com/automation-practice-form

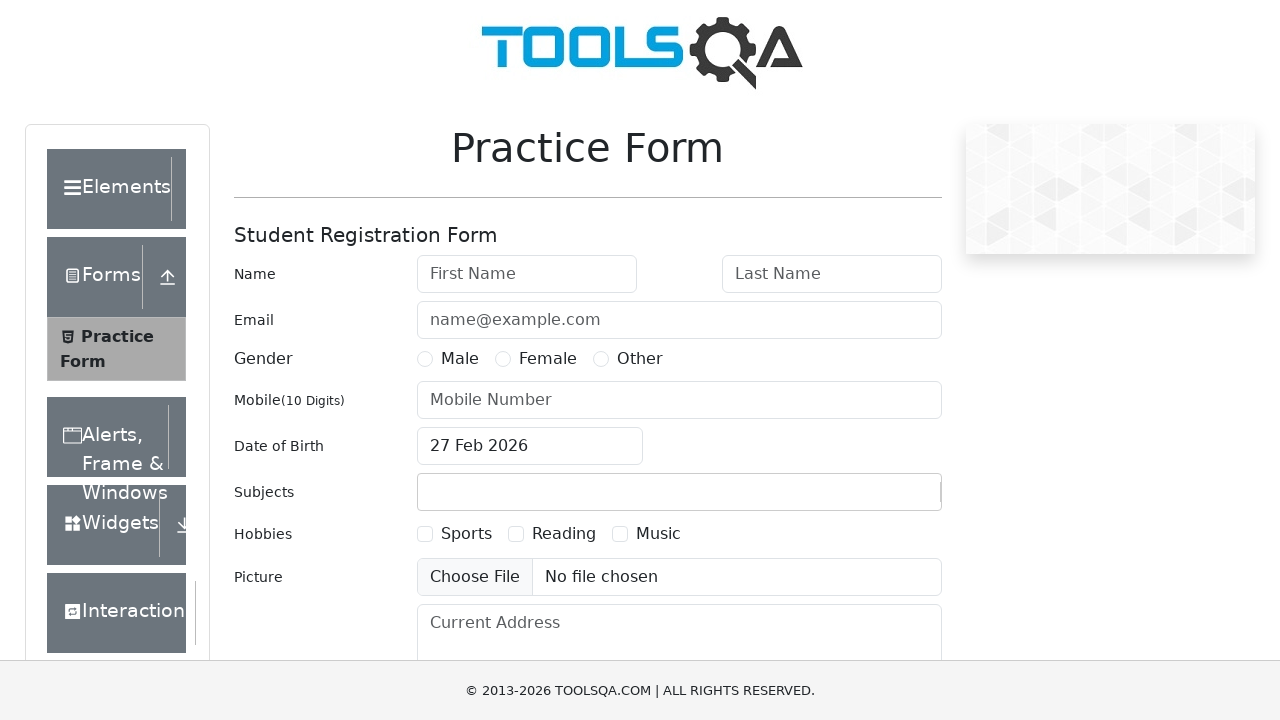

Practice registration form loaded
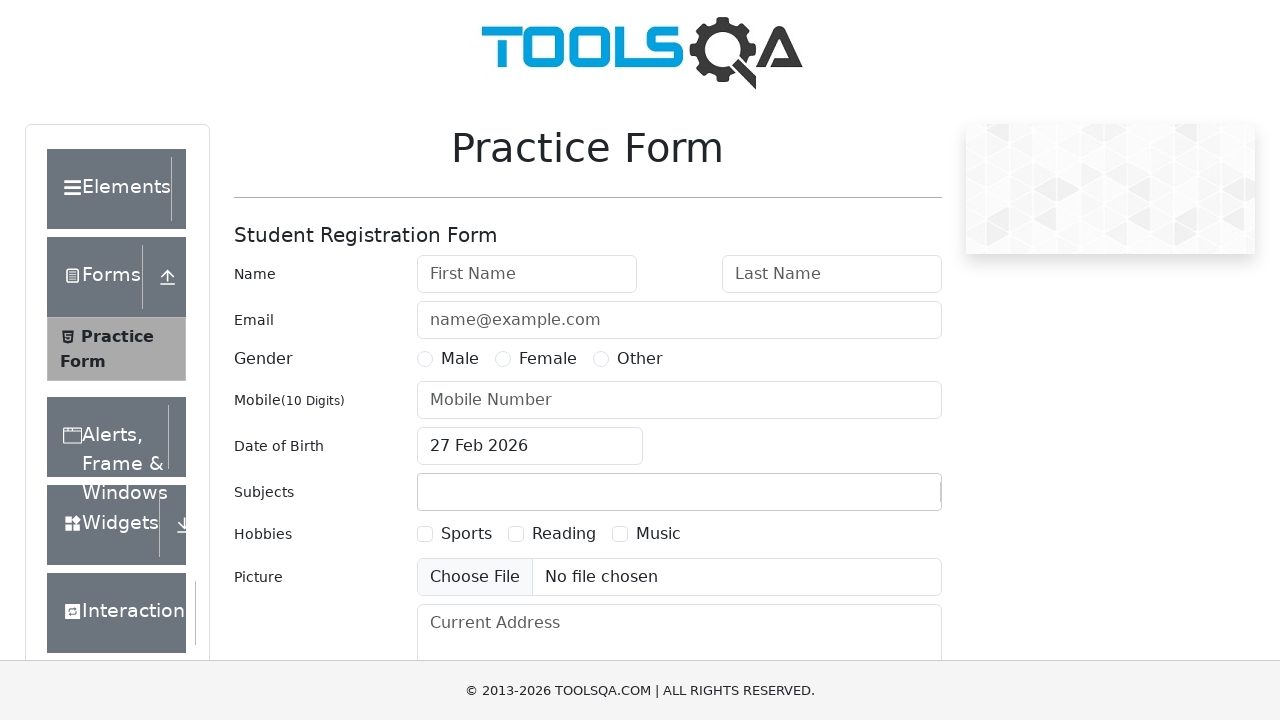

Filled first name field with 'Aleksandra' on #firstName
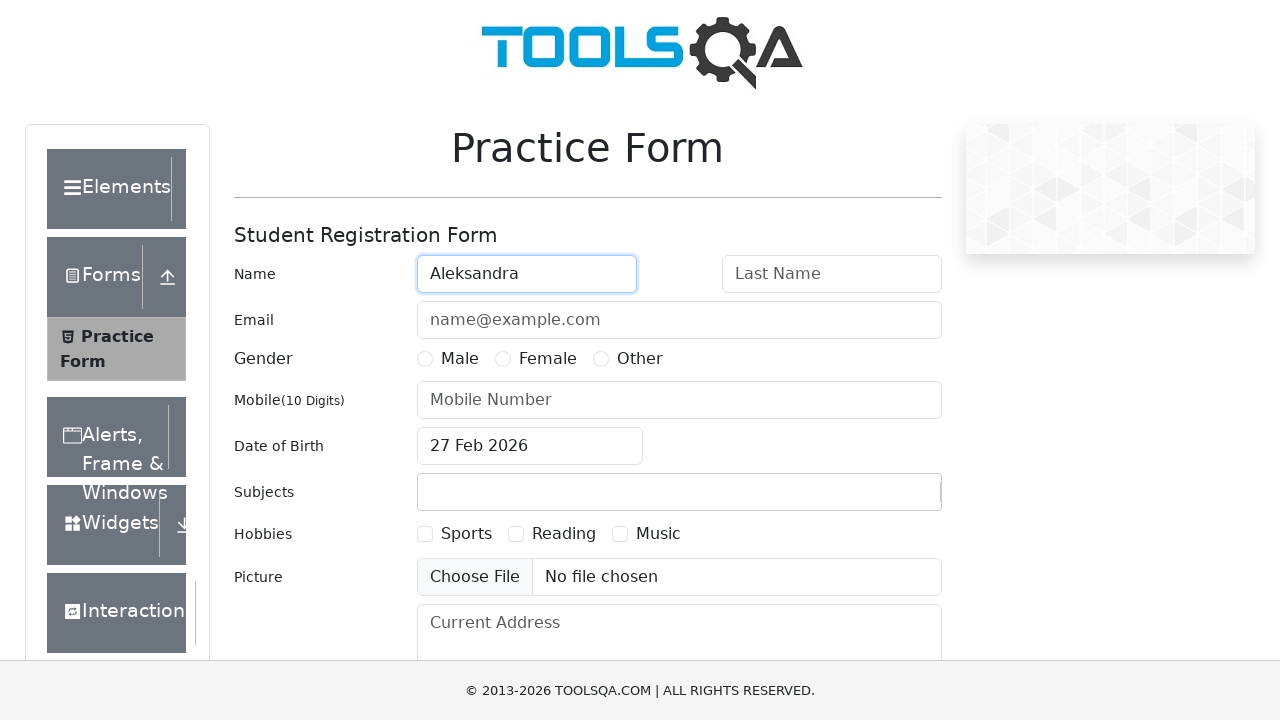

Filled last name field with 'Telesheva' on #lastName
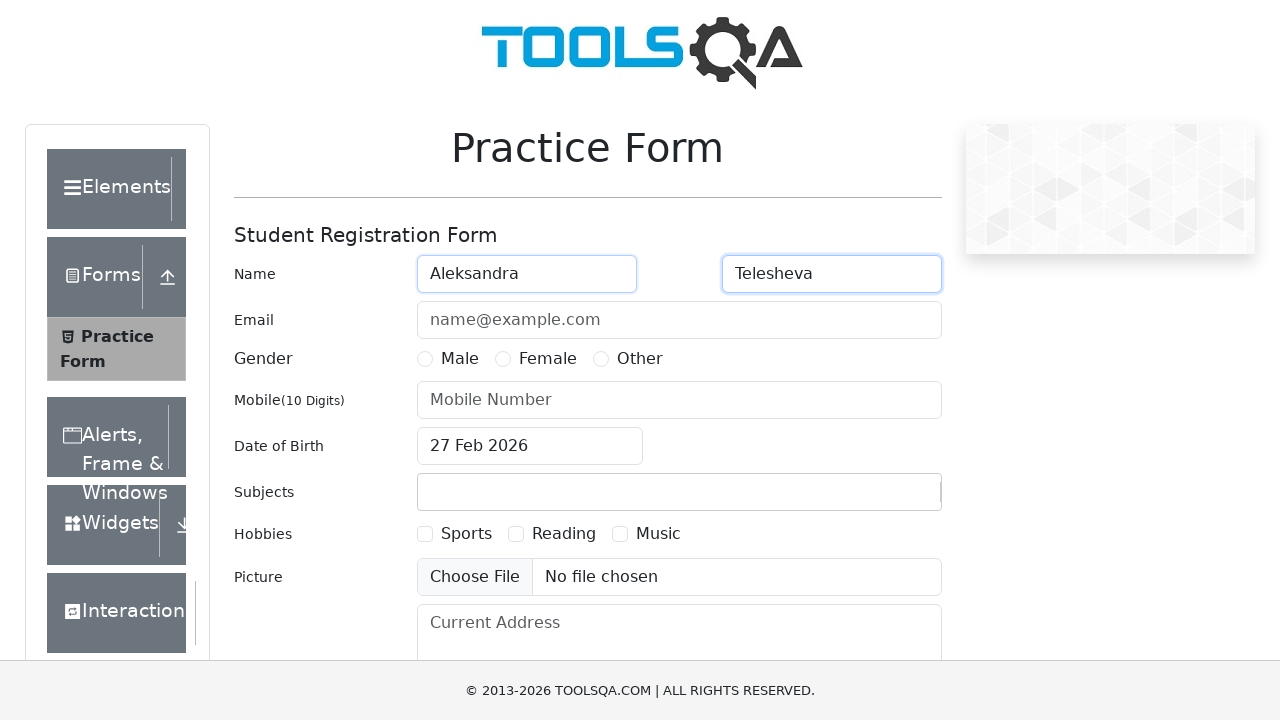

Filled email field with 'rrr03@mail.ru' on #userEmail
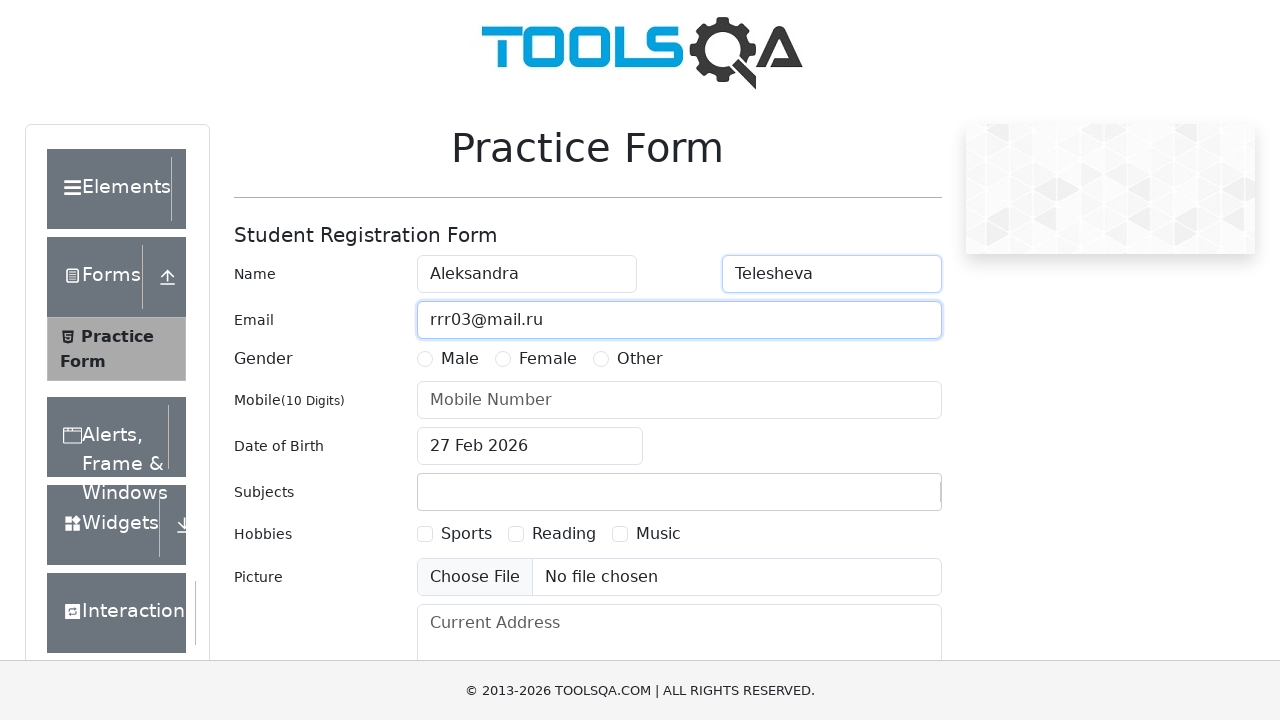

Selected Female gender option at (548, 359) on label[for='gender-radio-2']
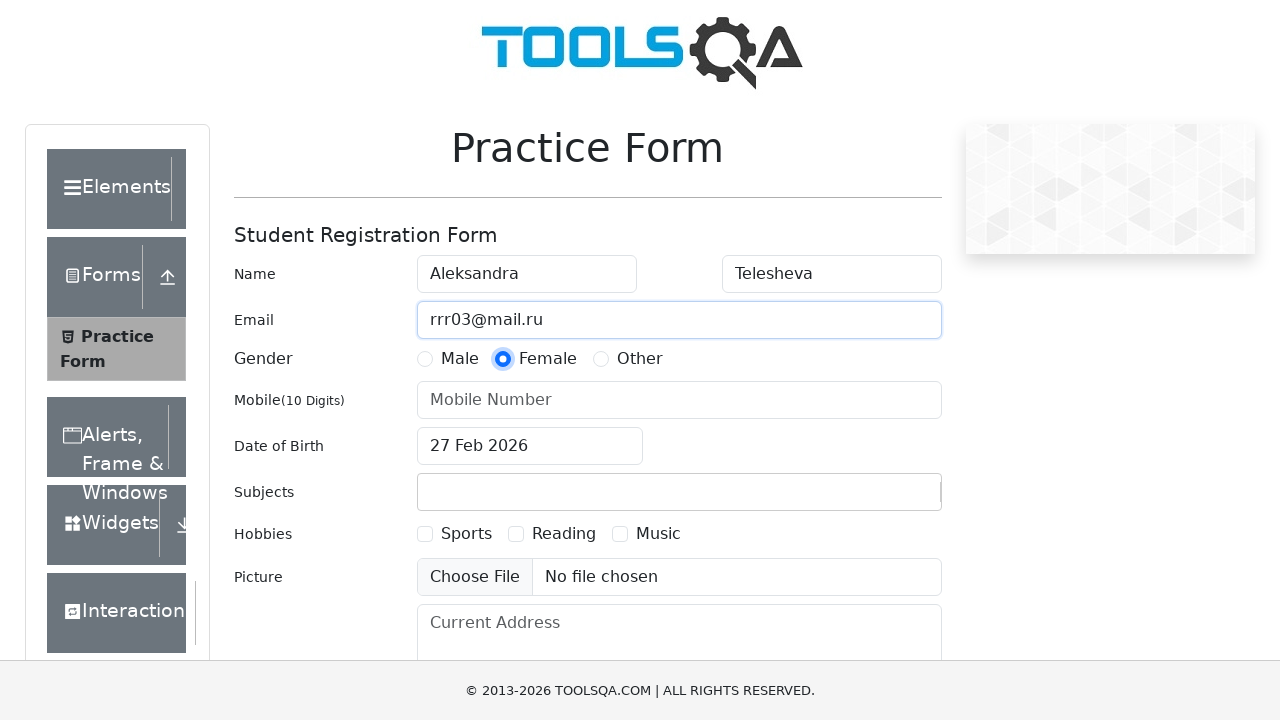

Filled phone number field with '5555555555' on #userNumber
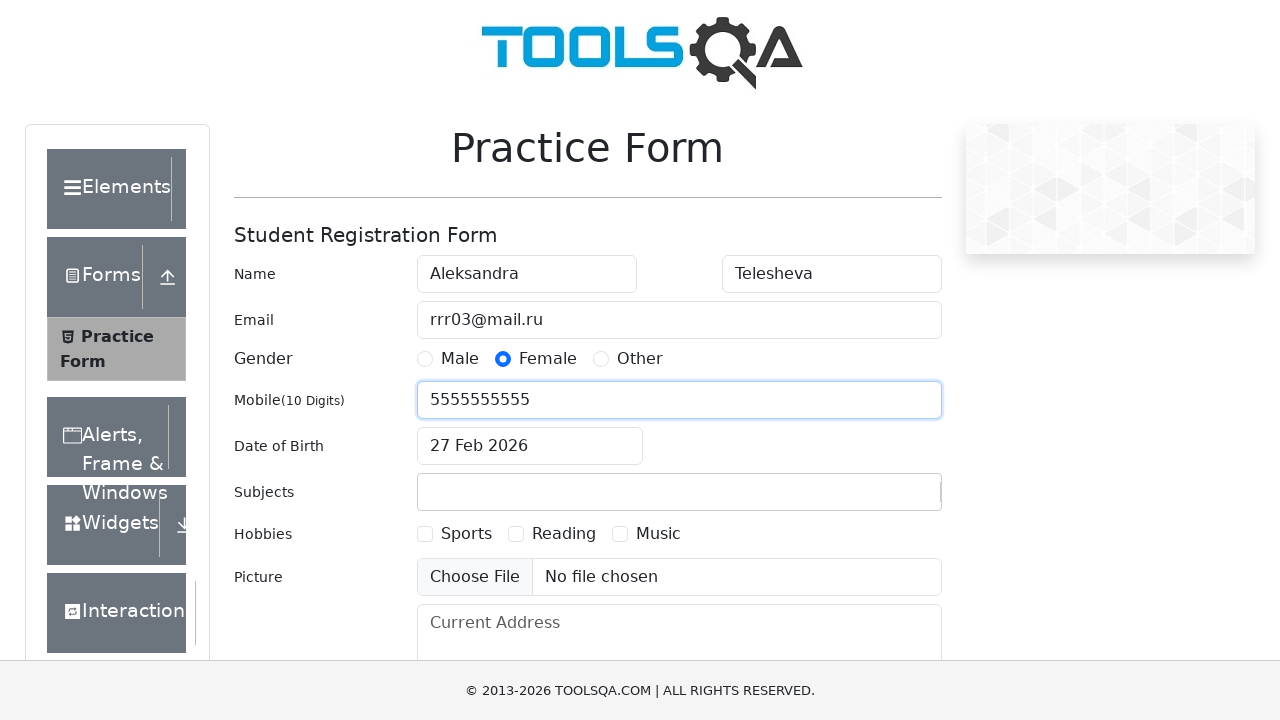

Clicked date of birth input to open date picker at (530, 446) on #dateOfBirthInput
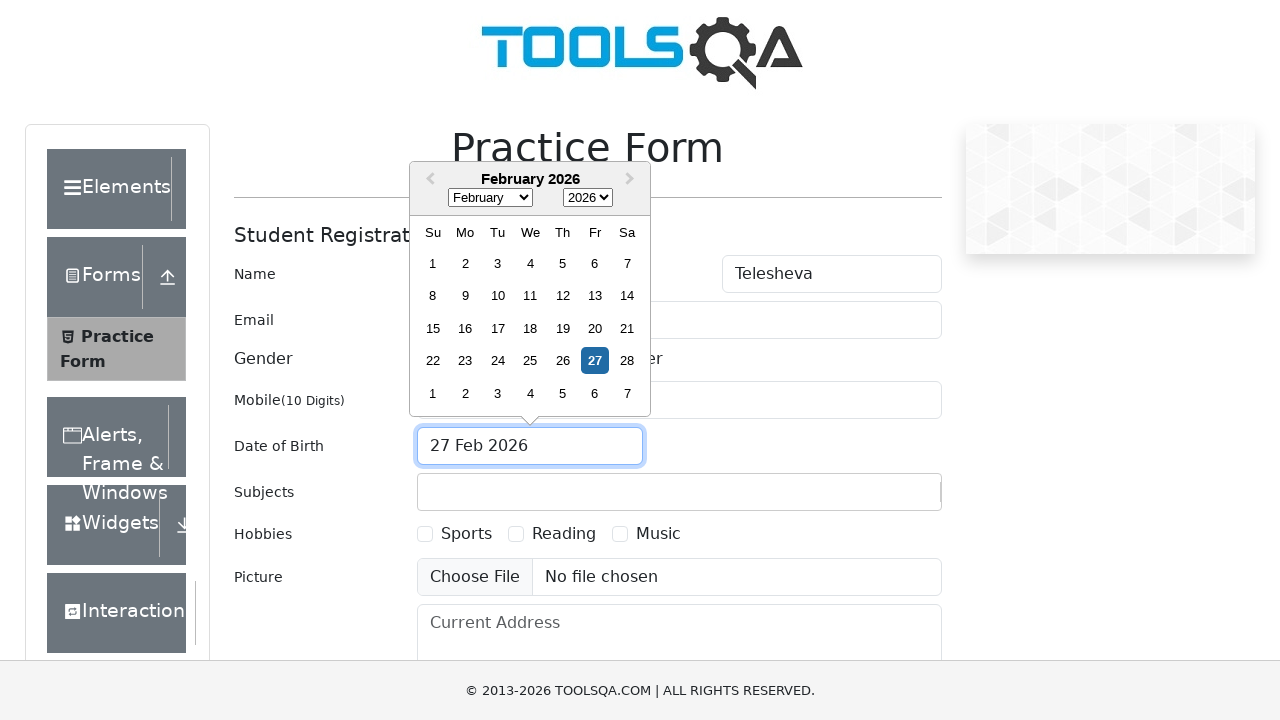

Date picker opened and month selector loaded
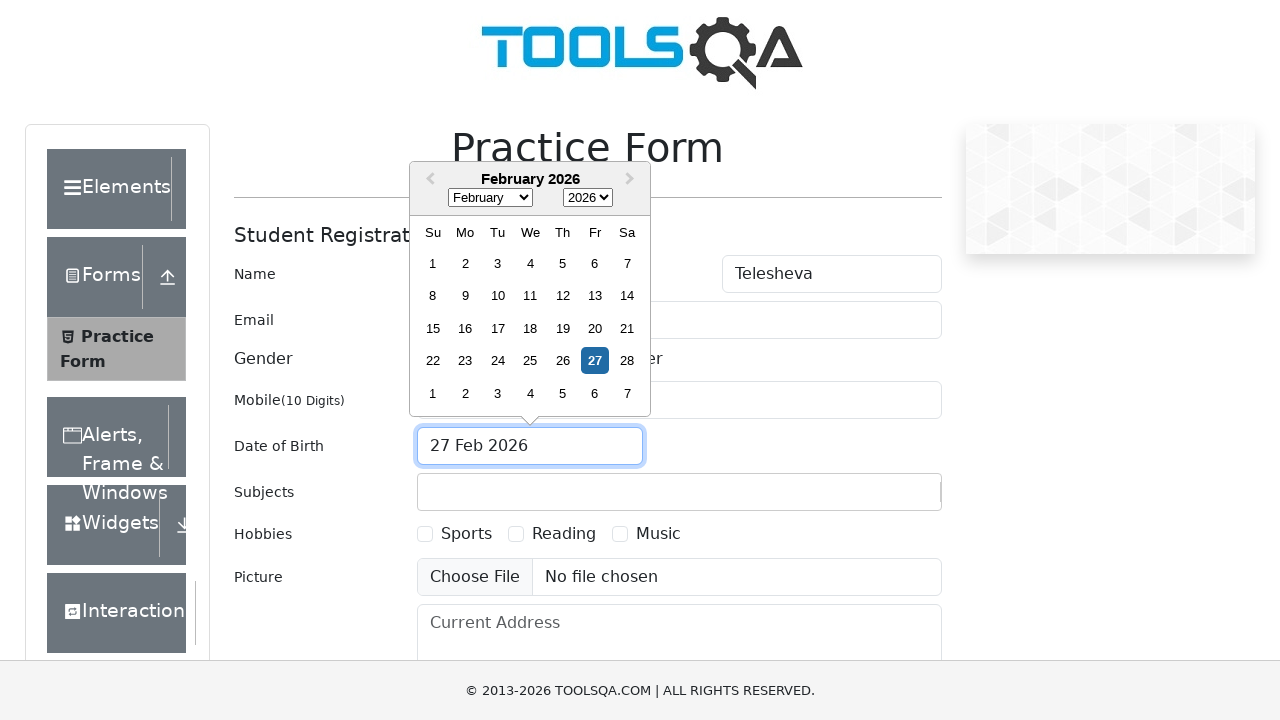

Selected January from month dropdown on select.react-datepicker__month-select
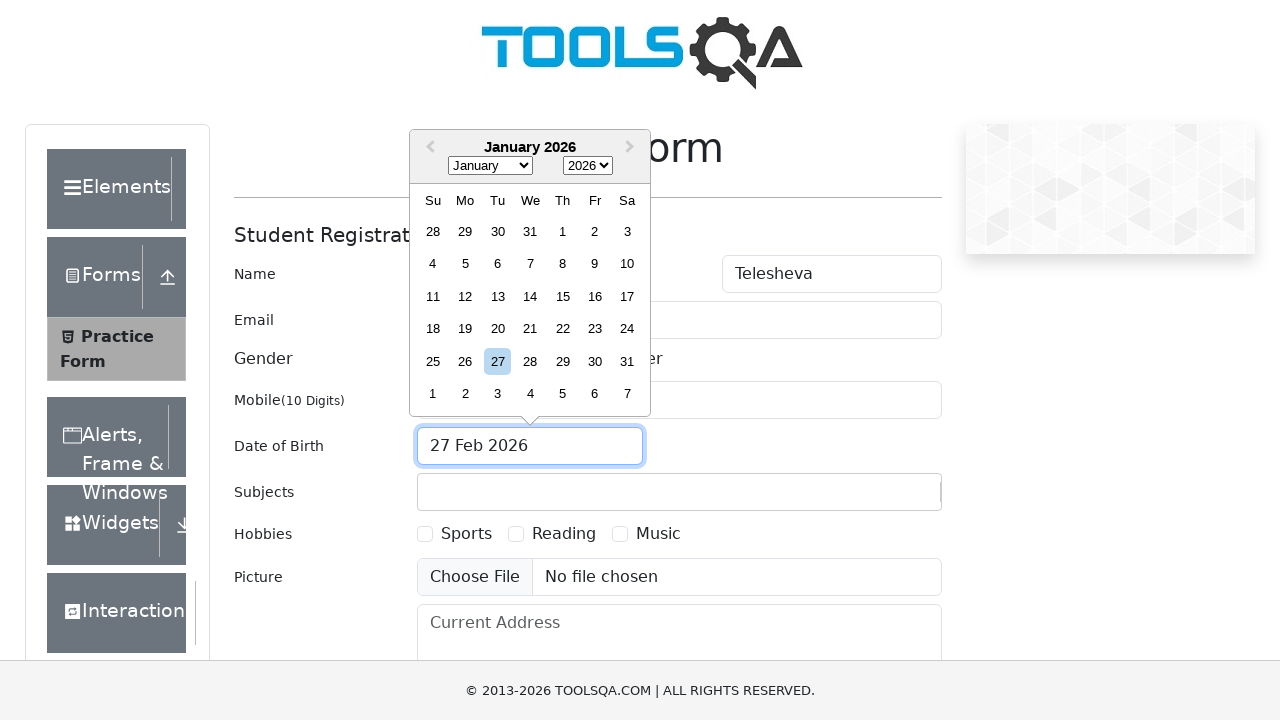

Selected 2003 from year dropdown on select.react-datepicker__year-select
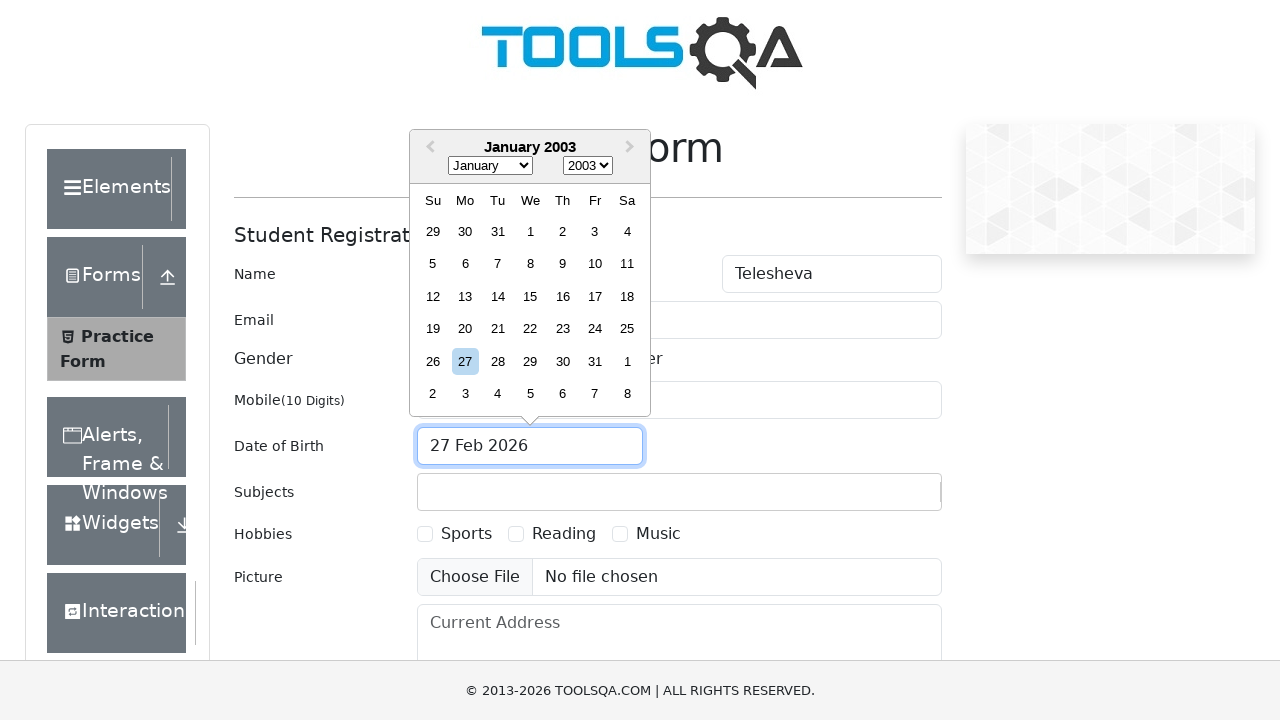

Selected 8th day from date picker at (530, 264) on div.react-datepicker__month > div:nth-child(2) > div:nth-child(4)
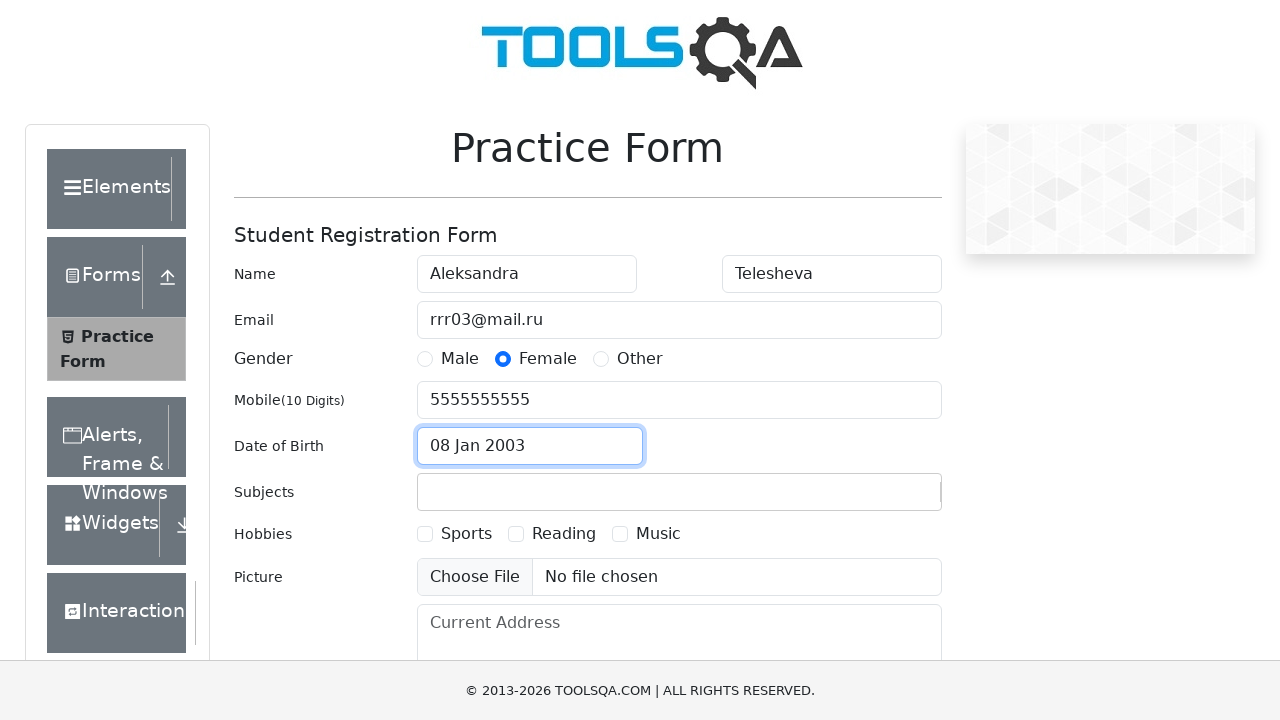

Filled subjects field with 'English' on #subjectsInput
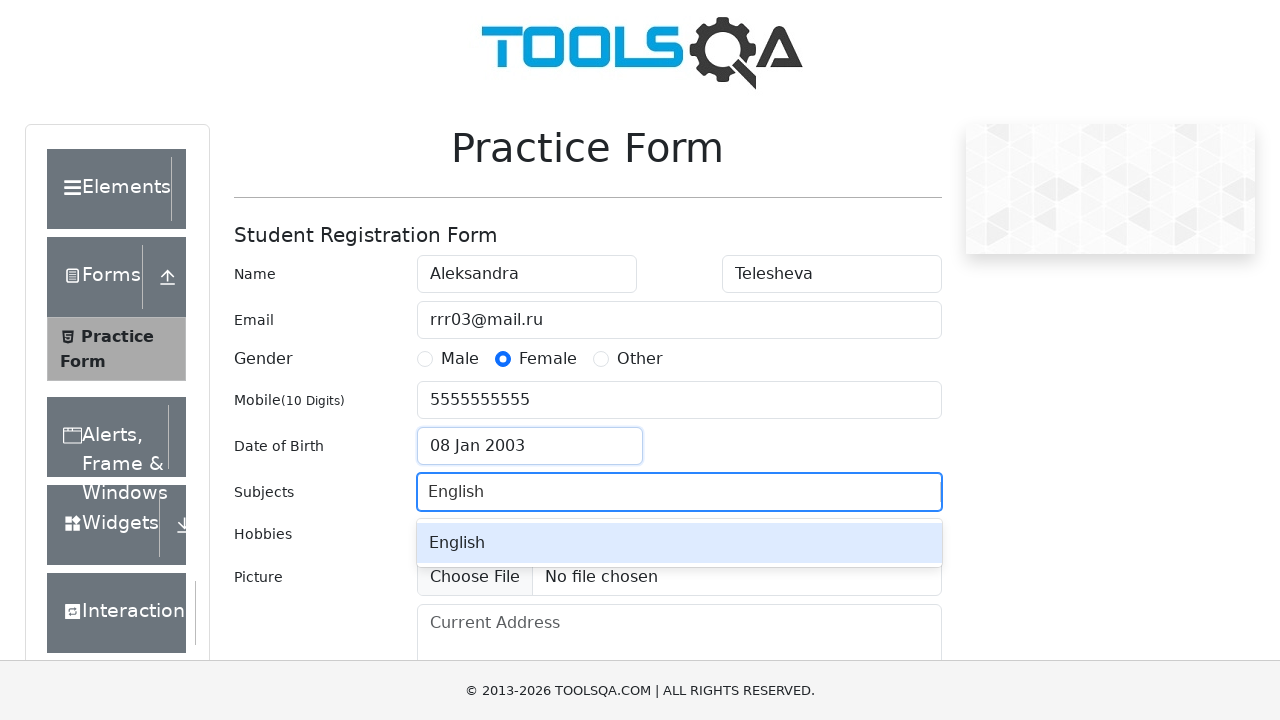

Confirmed English subject with Enter key
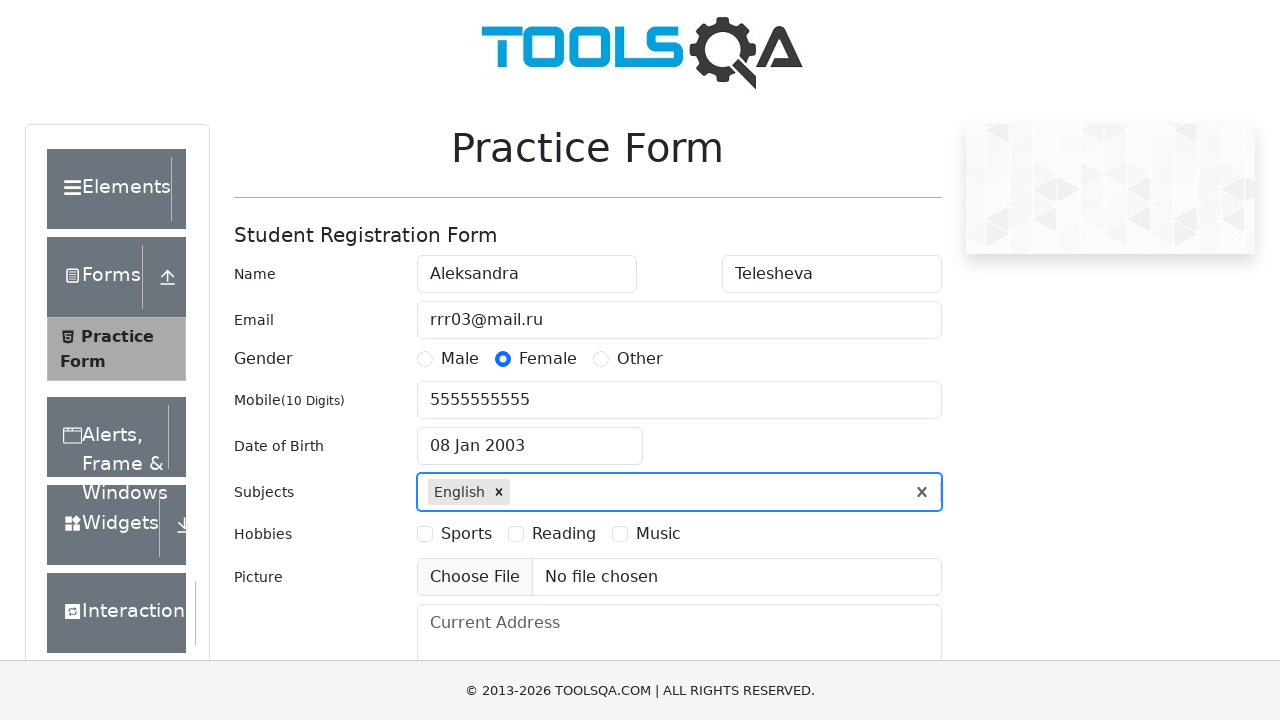

Checked first hobbies checkbox at (466, 534) on label[for='hobbies-checkbox-1']
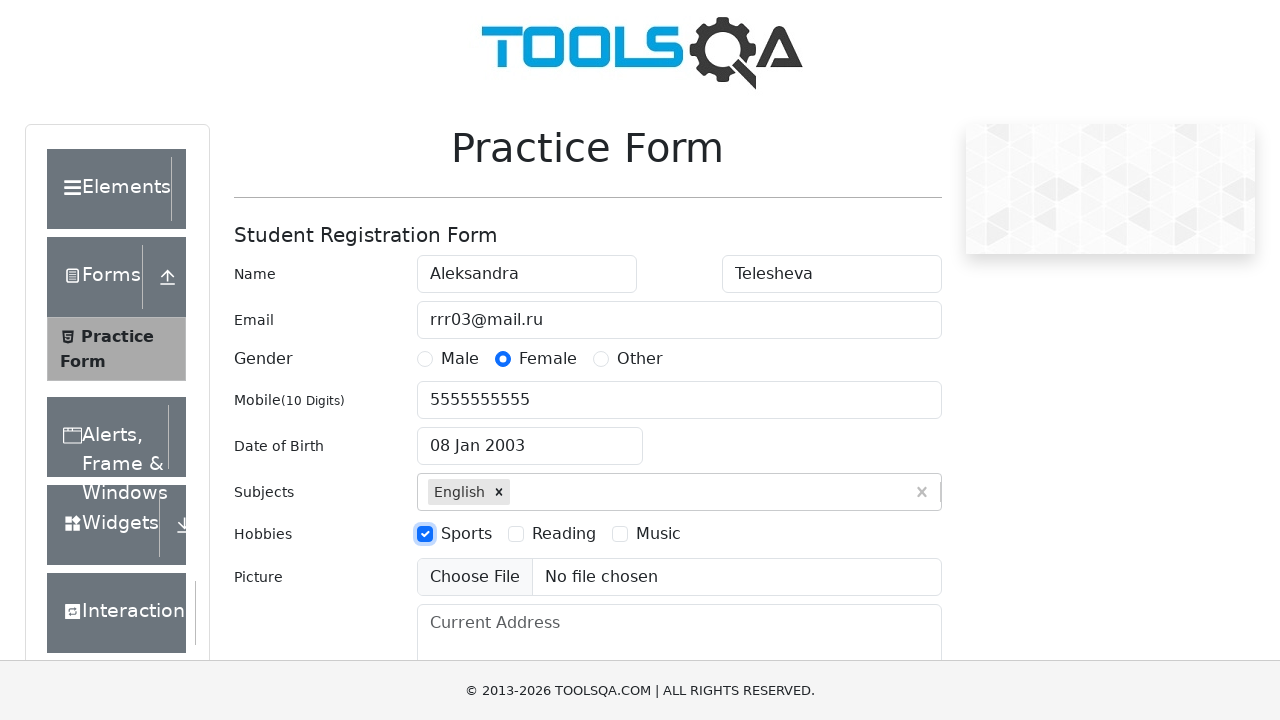

Checked third hobbies checkbox at (658, 534) on label[for='hobbies-checkbox-3']
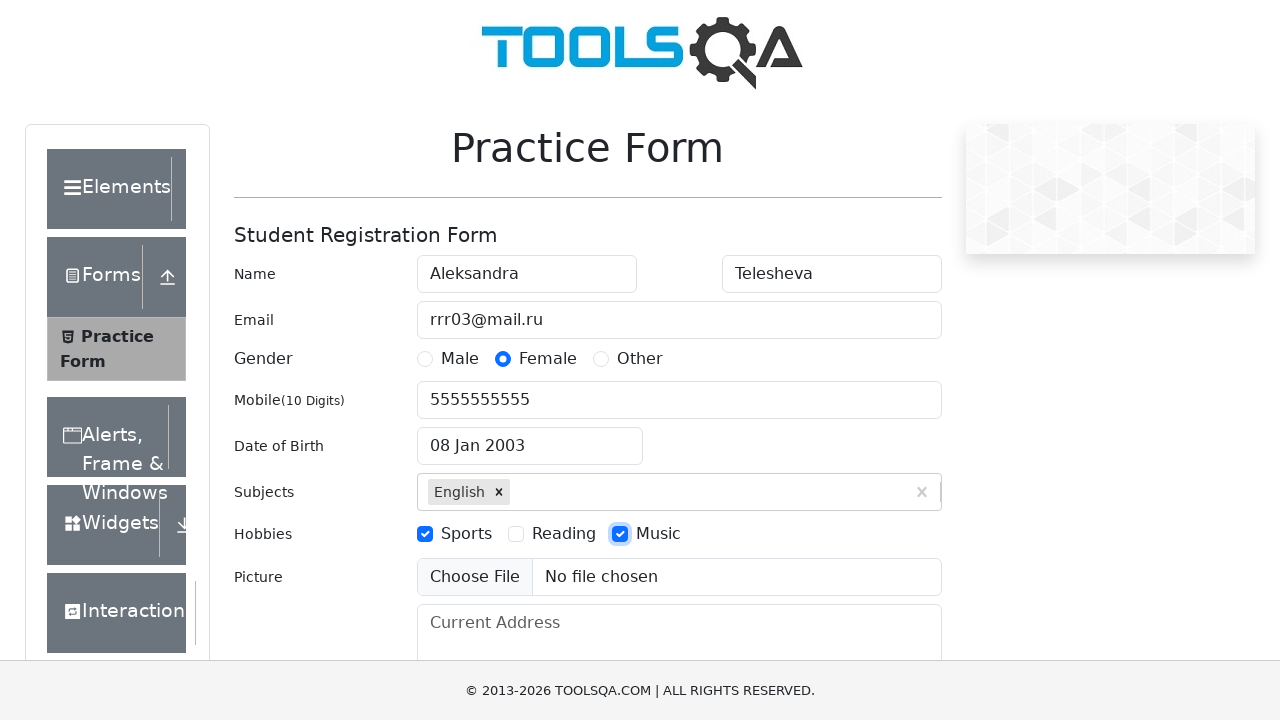

Filled current address field with 'something' on #currentAddress
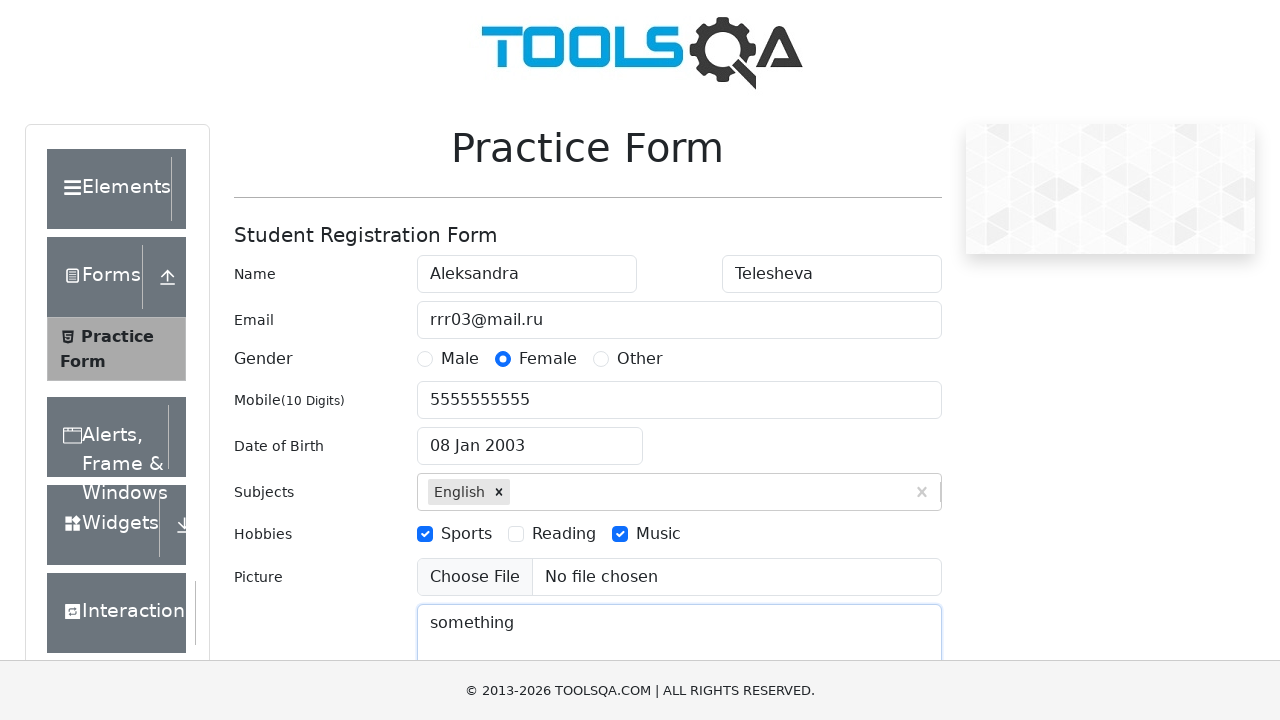

Scrolled to state dropdown field
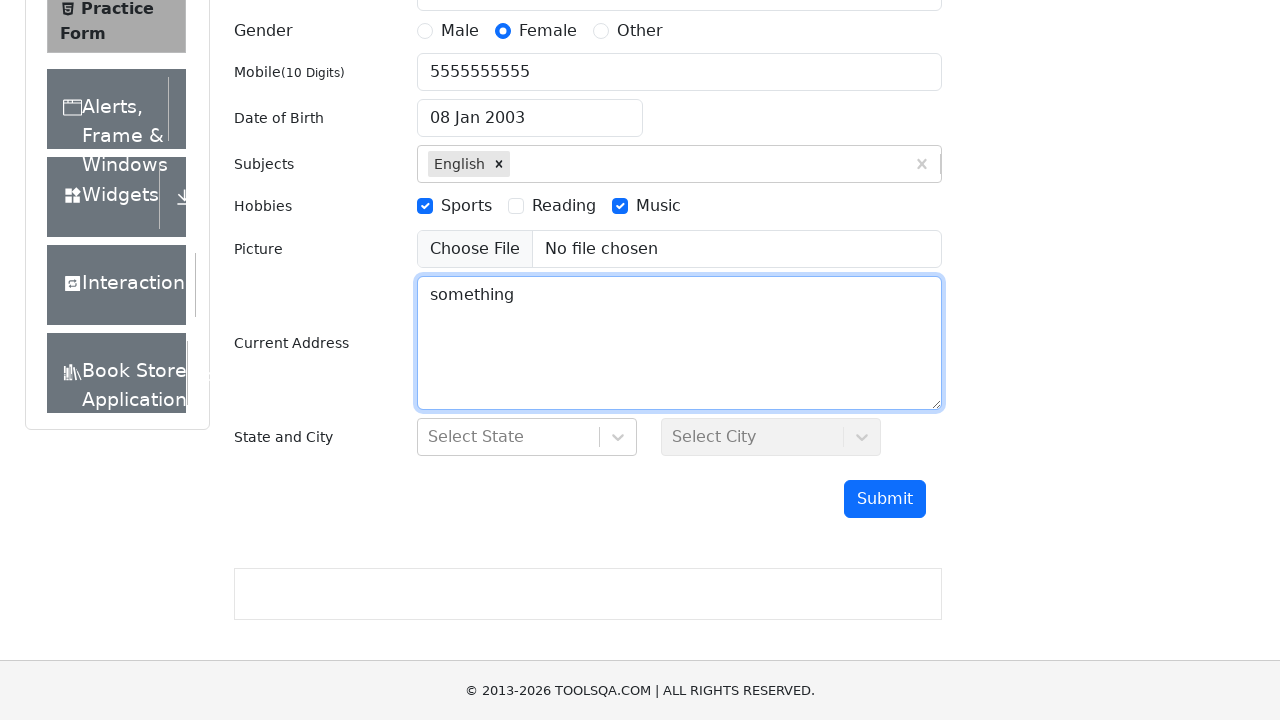

Clicked on state dropdown to open options at (527, 437) on #state
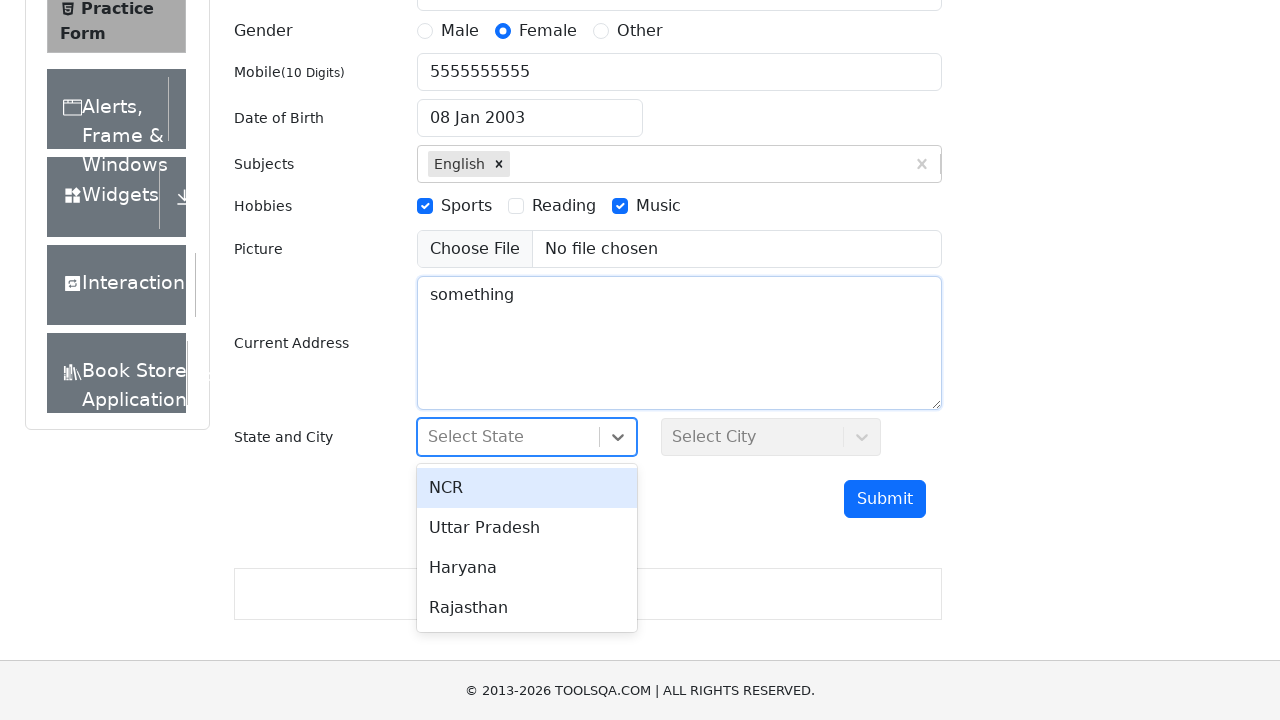

State dropdown options loaded
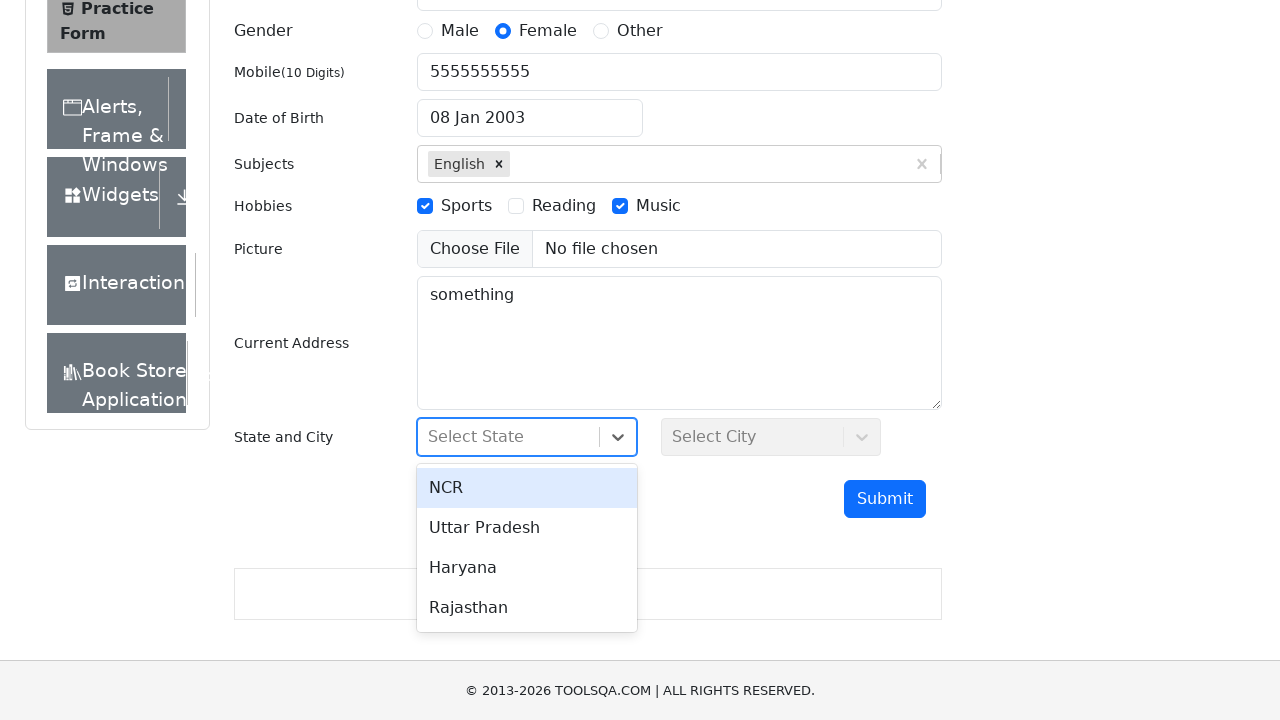

Selected first state option at (527, 488) on #react-select-3-option-0
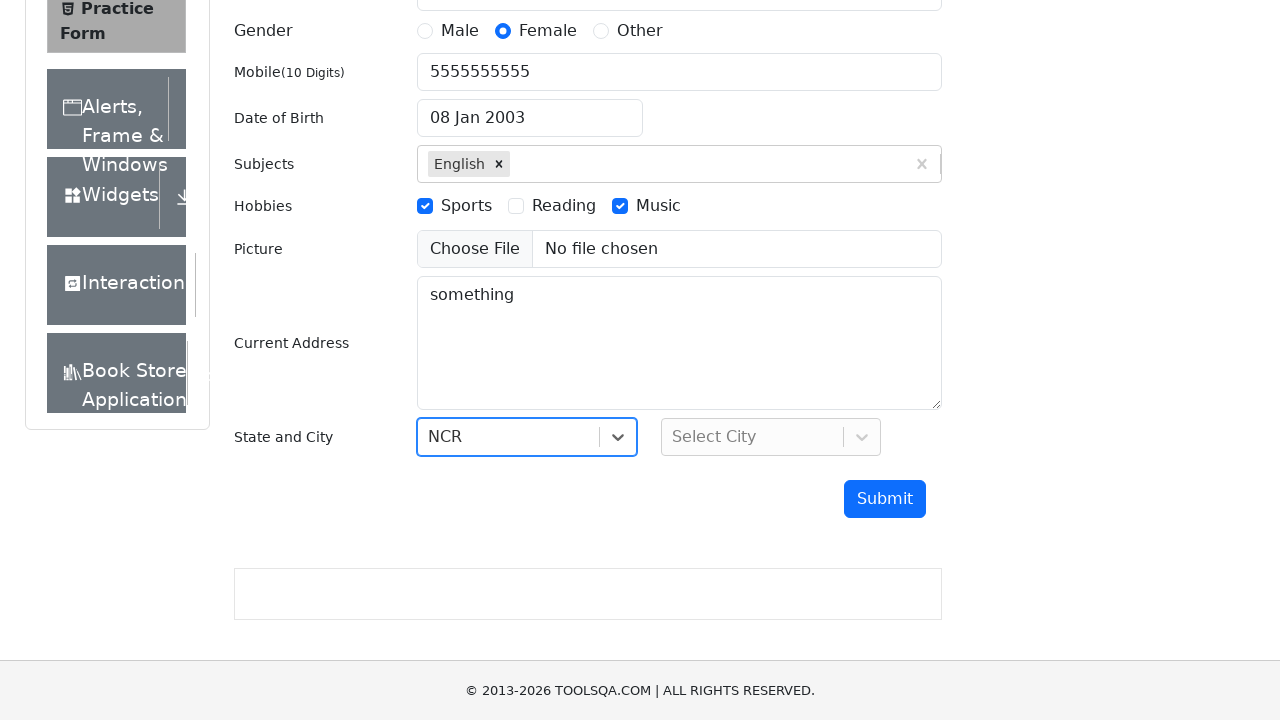

Clicked on city dropdown to open options at (771, 437) on #city
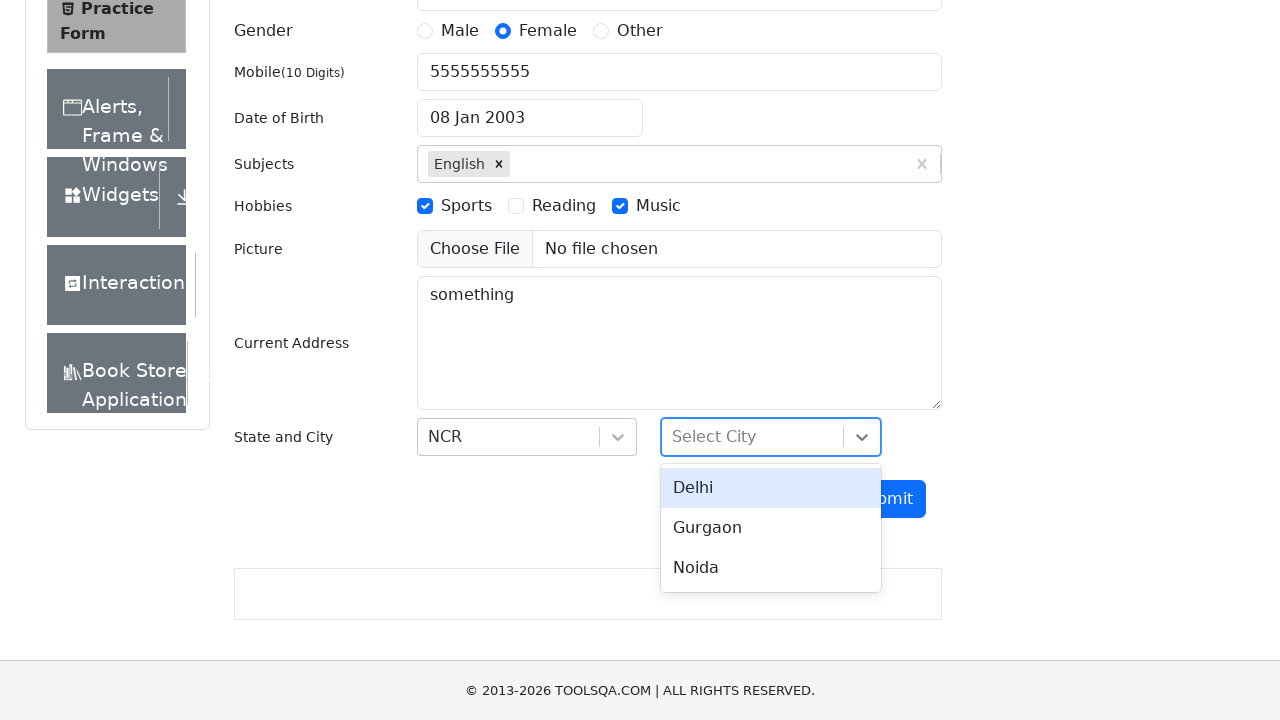

City dropdown options loaded
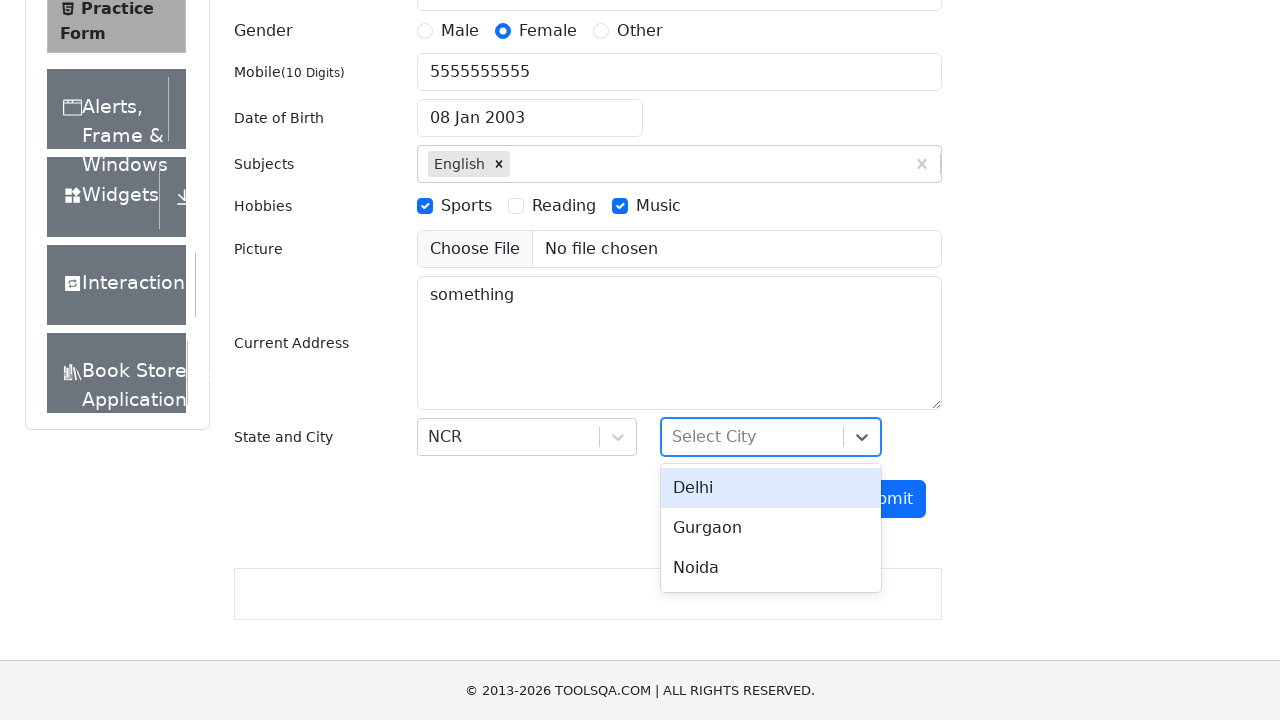

Selected first city option at (771, 488) on #react-select-4-option-0
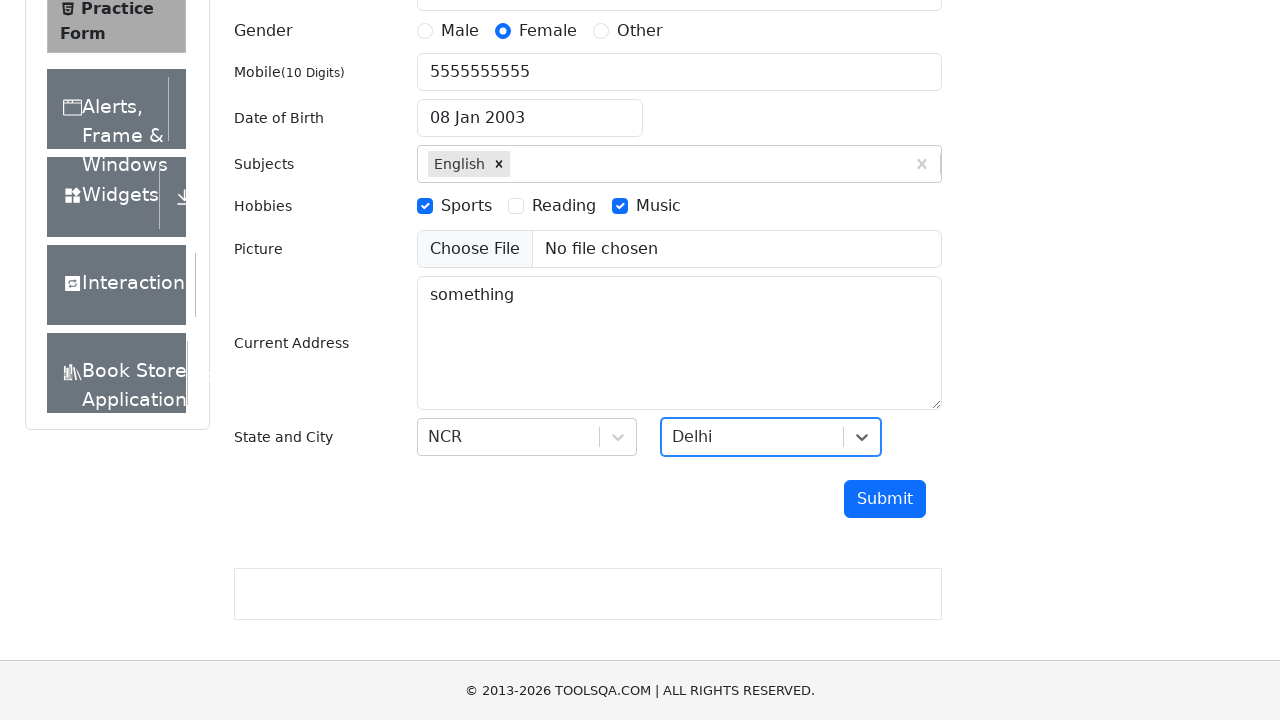

Scrolled to submit button
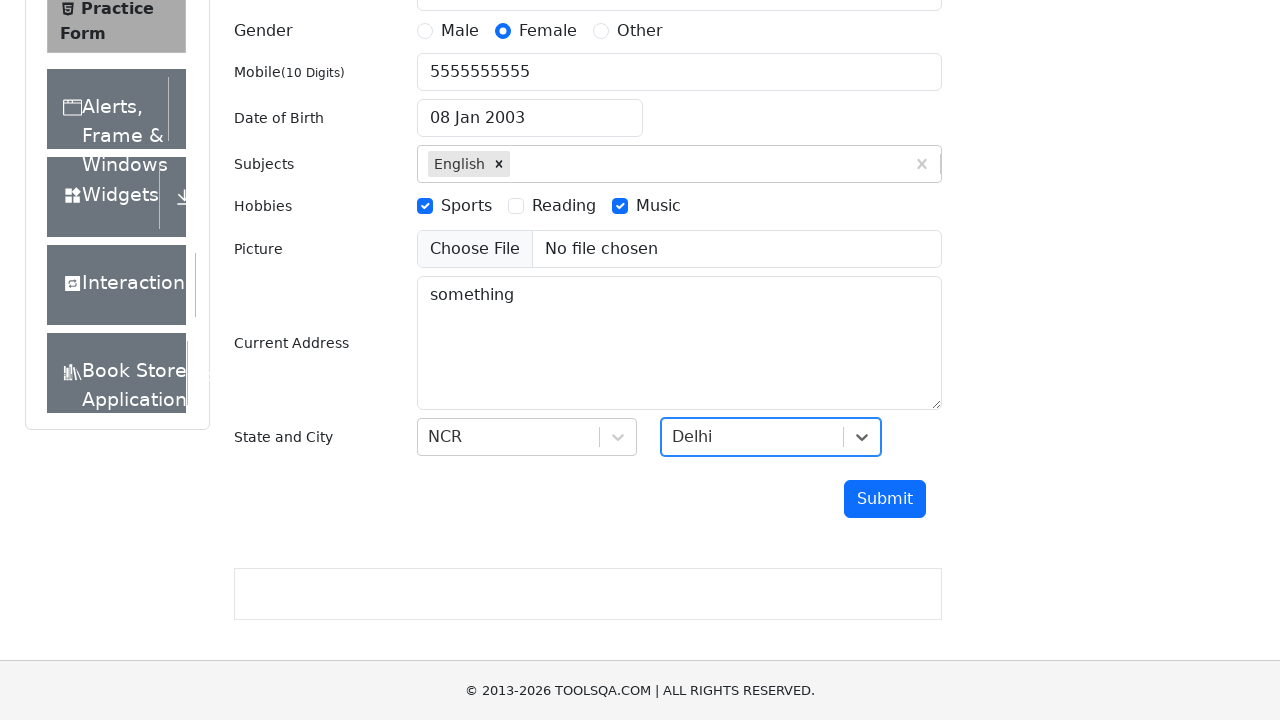

Clicked submit button to submit form at (885, 499) on #submit
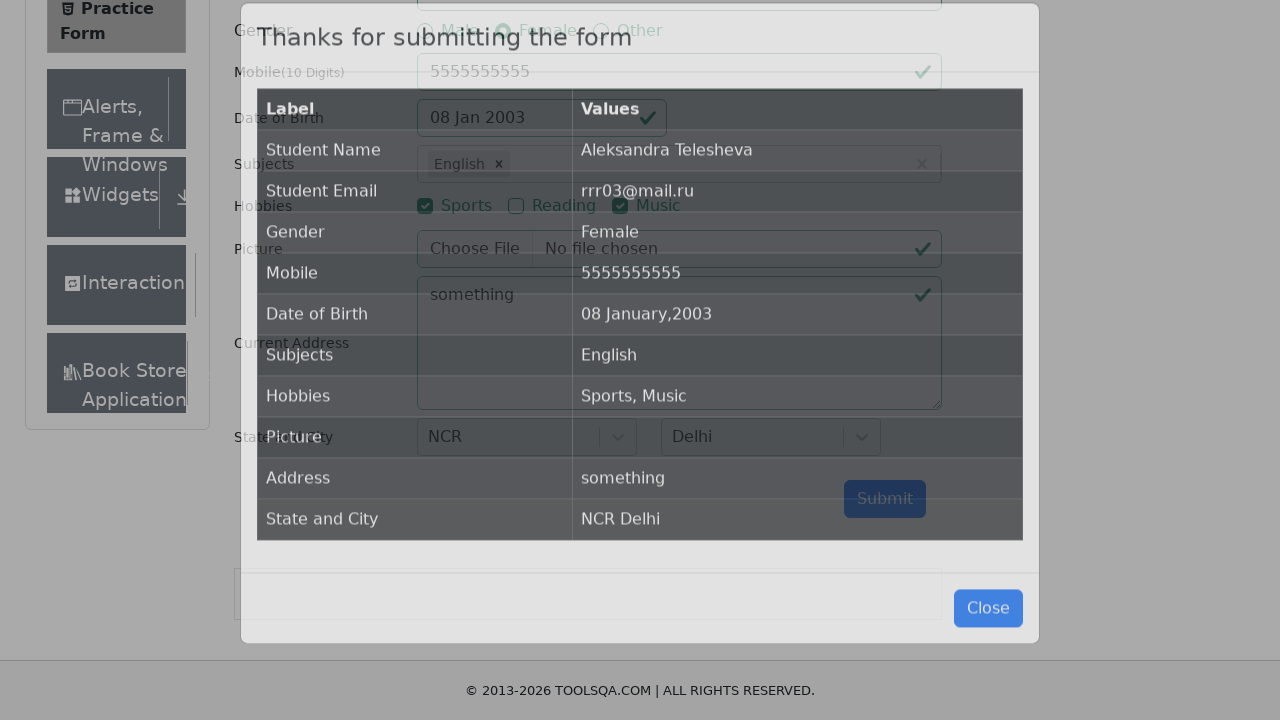

Confirmation modal appeared after form submission
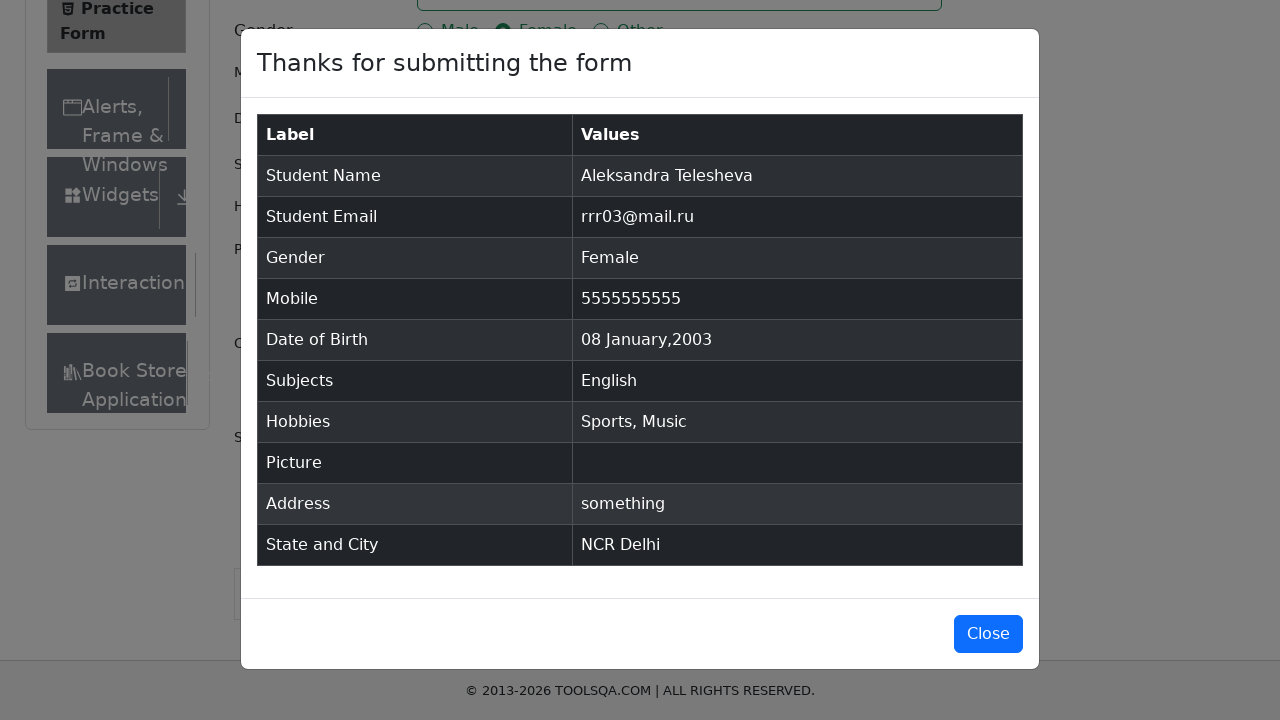

Submitted data table loaded in confirmation modal
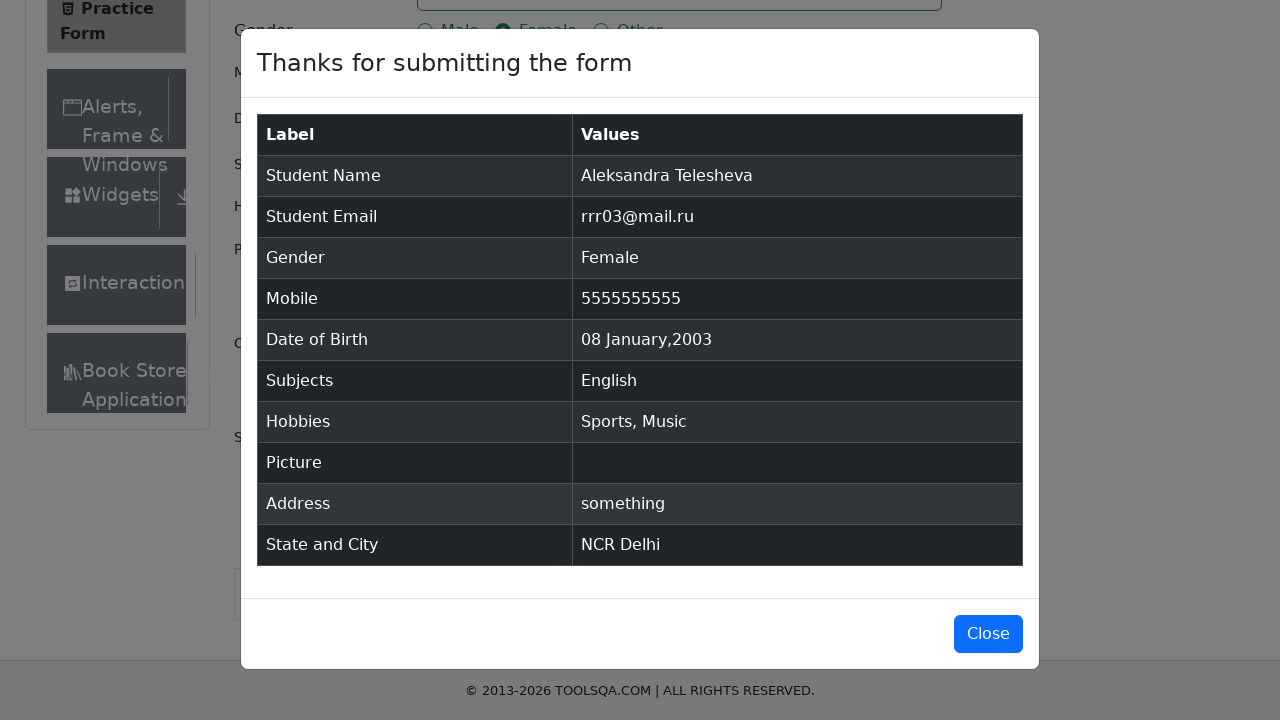

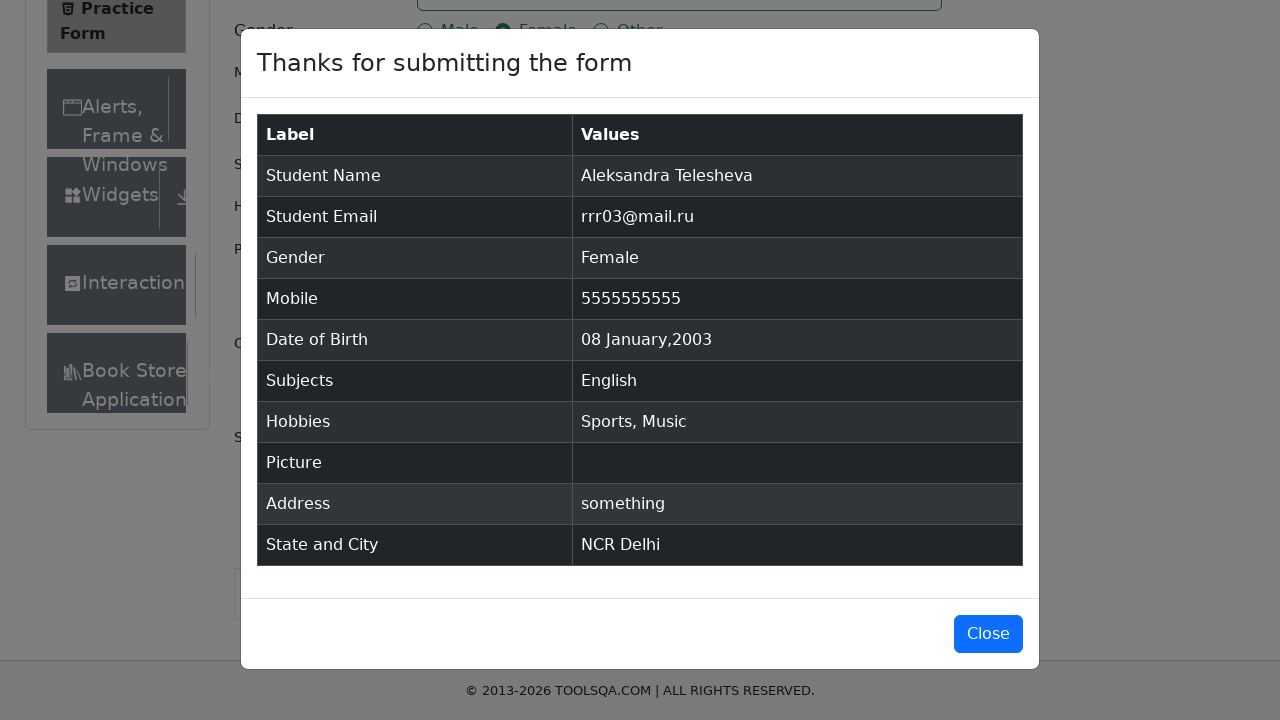